Automates filling out a survey on wjx.cn (问卷星) by randomly selecting radio button options for questions 1-3, filling a text input for question 4, and clicking the submit button.

Starting URL: https://www.wjx.cn/vm/hKvbqcL.aspx

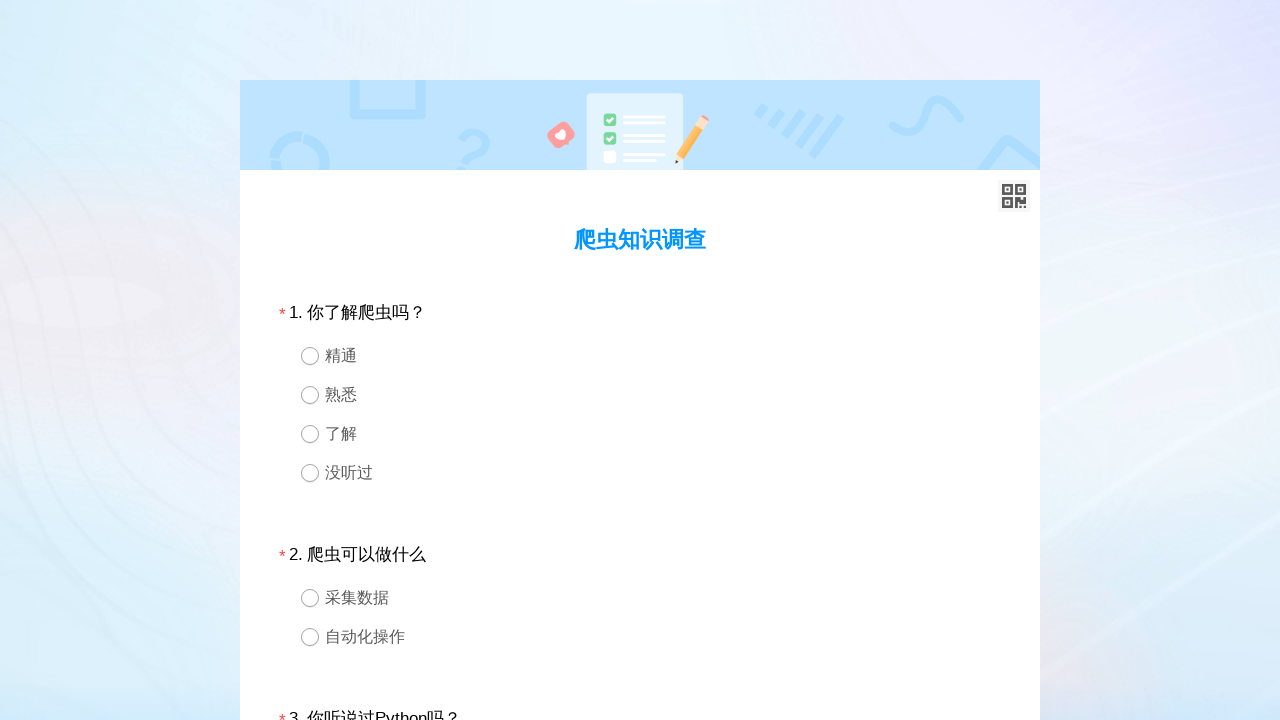

Located question 1 section
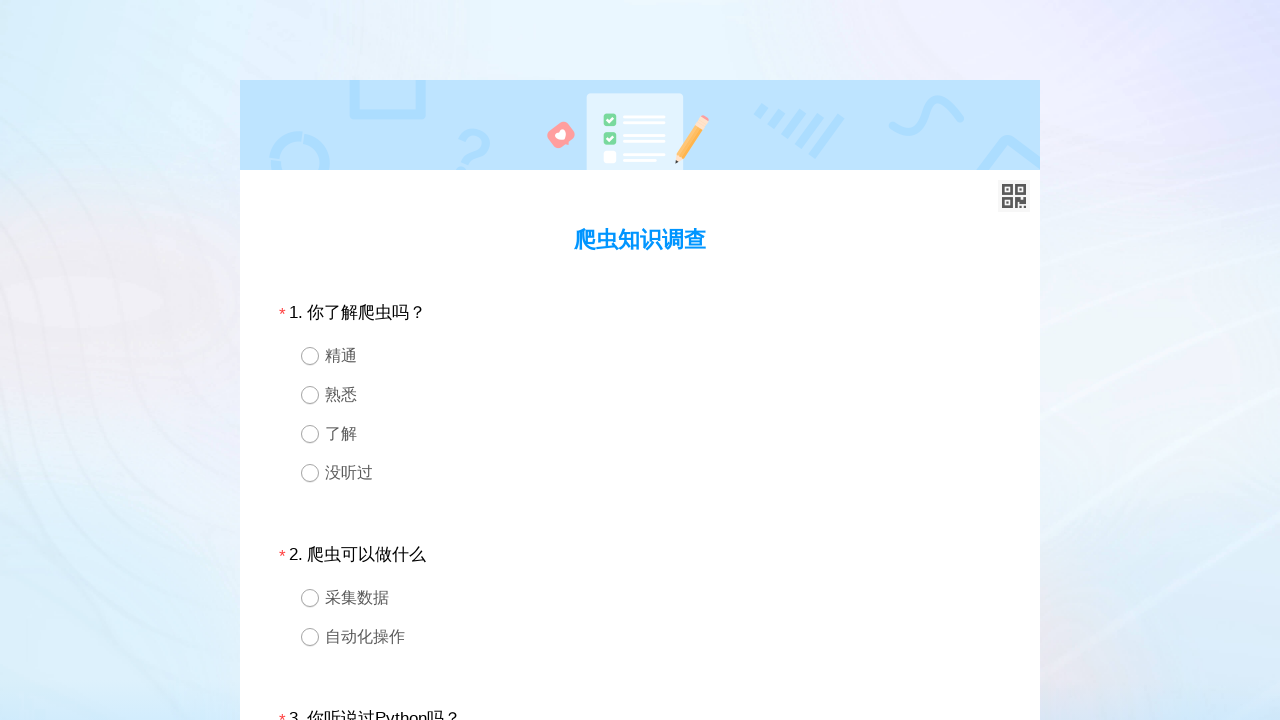

Retrieved all radio button options for question 1
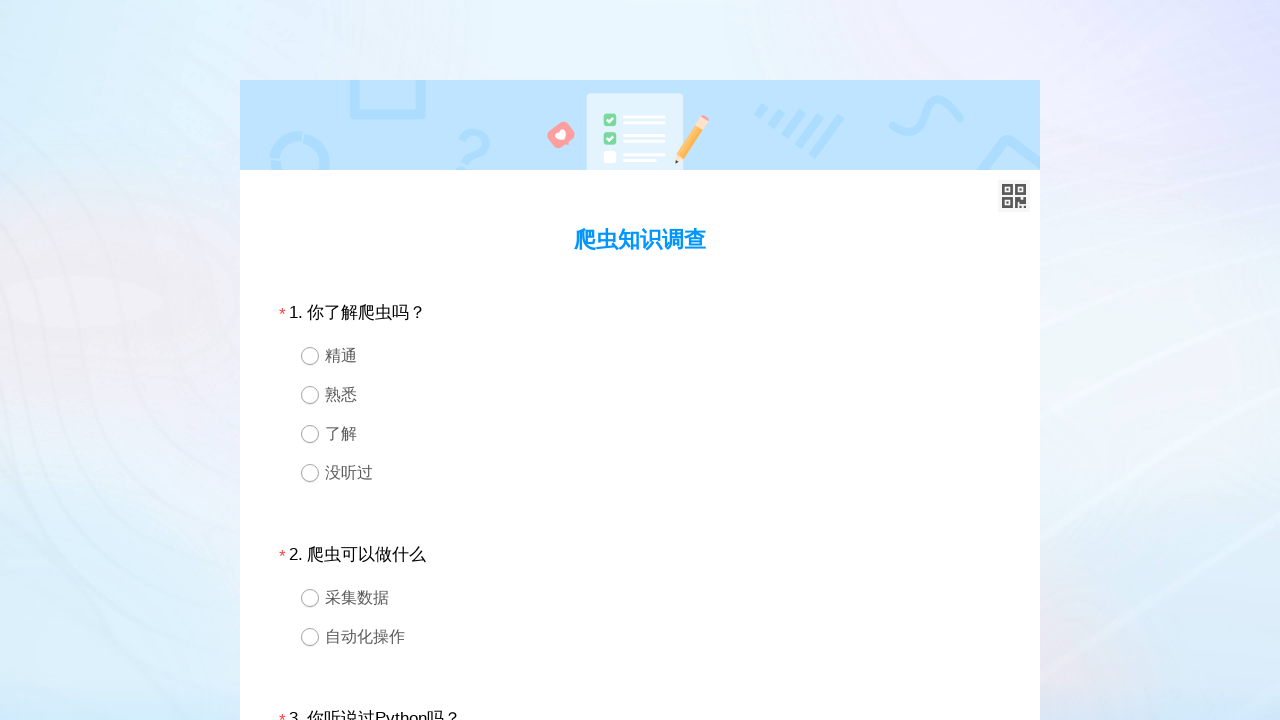

Randomly selected and clicked a radio button for question 1 at (640, 434) on #div1 >> div.ui-radio >> nth=2
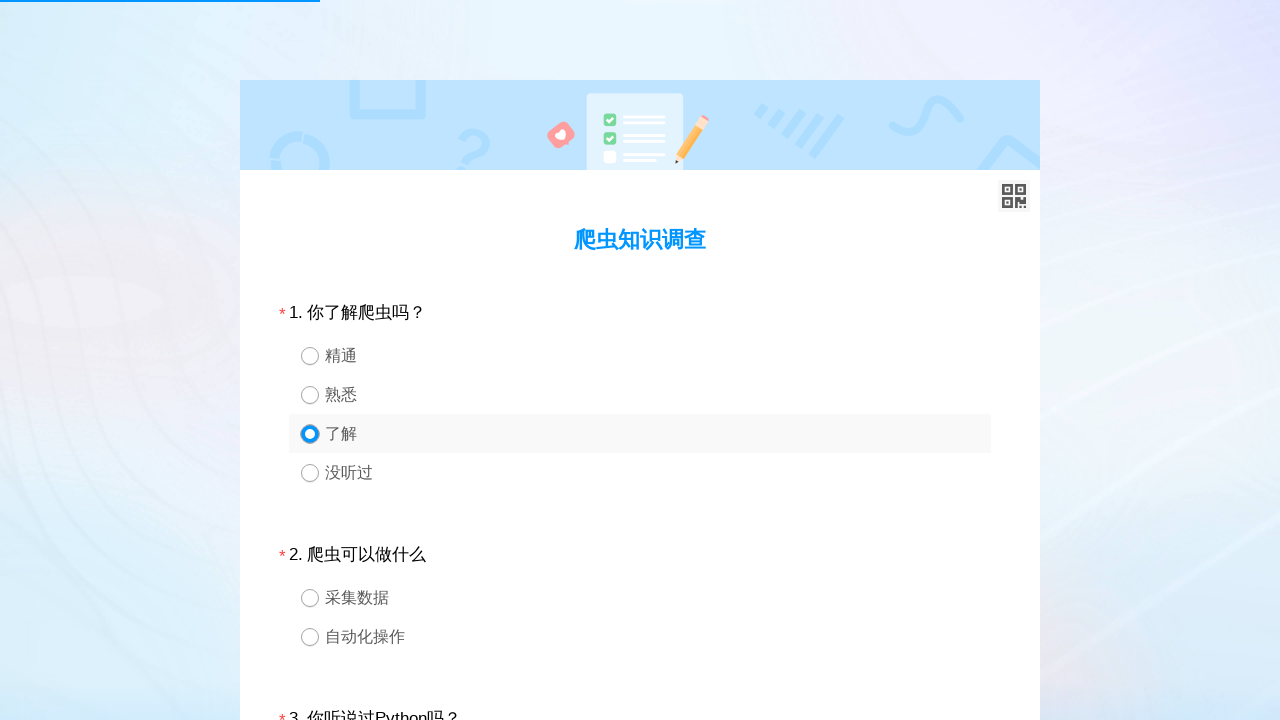

Waited 100ms after selecting answer for question 1
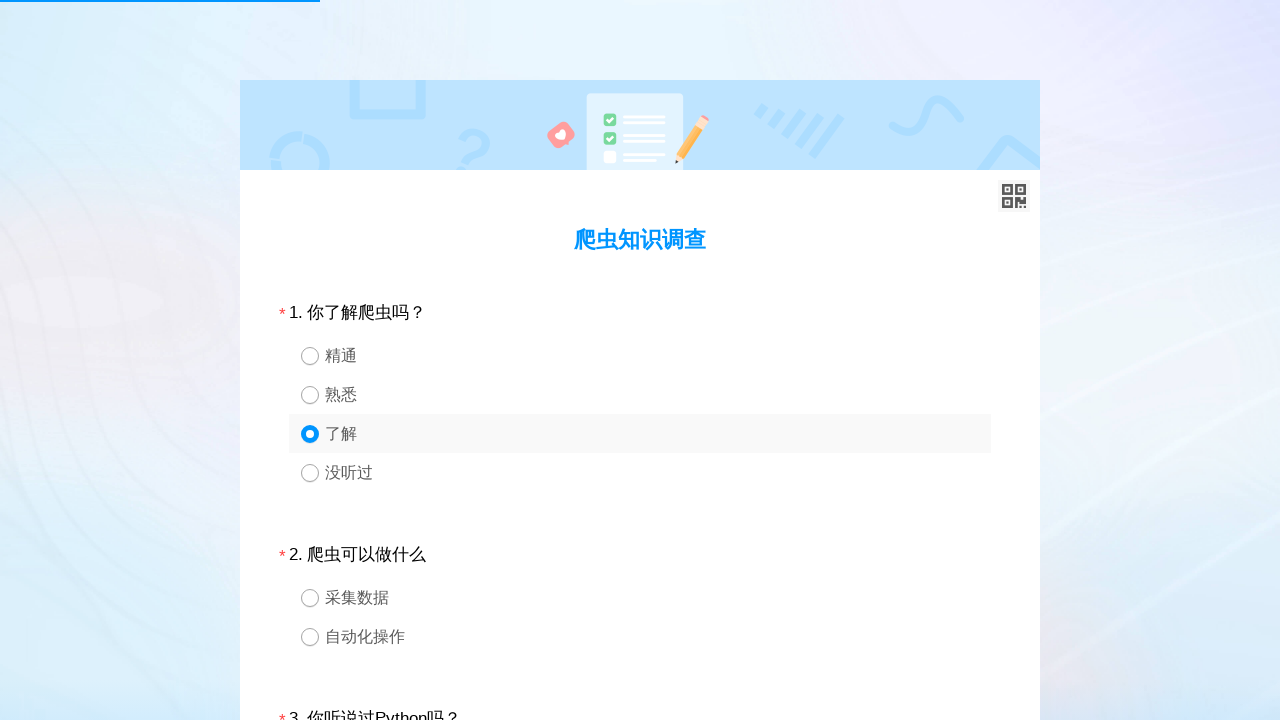

Located question 2 section
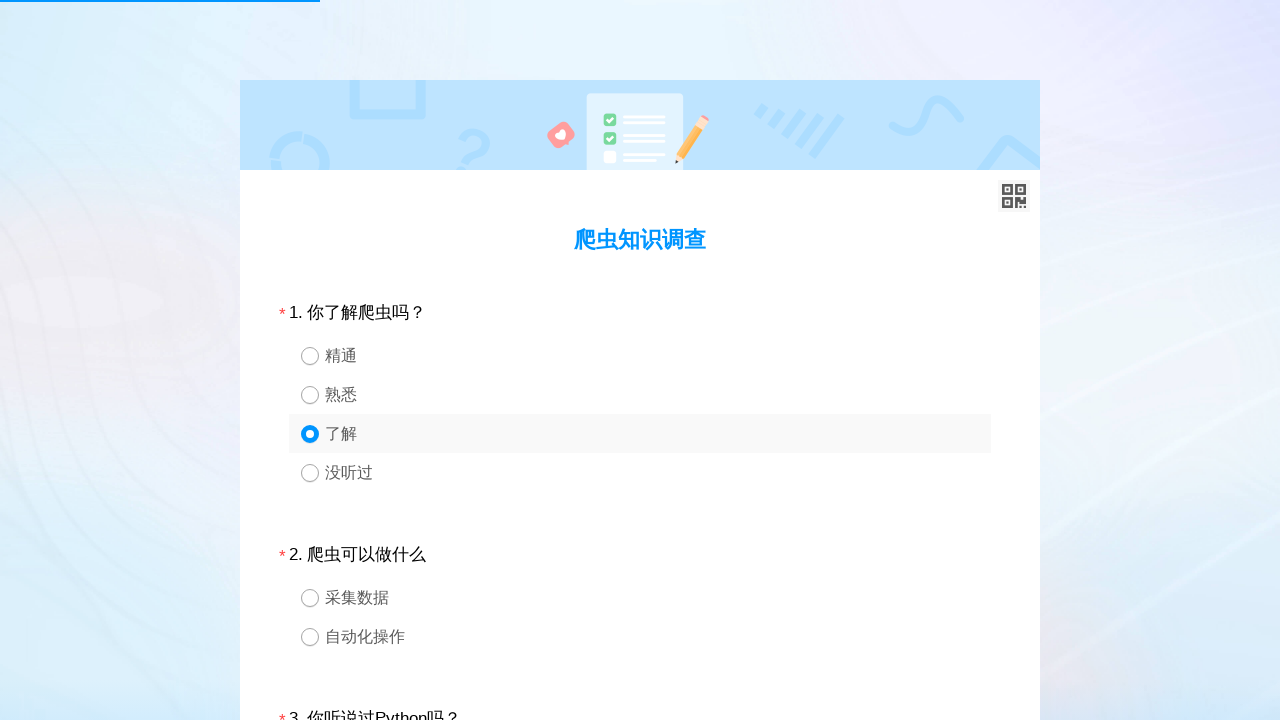

Retrieved all radio button options for question 2
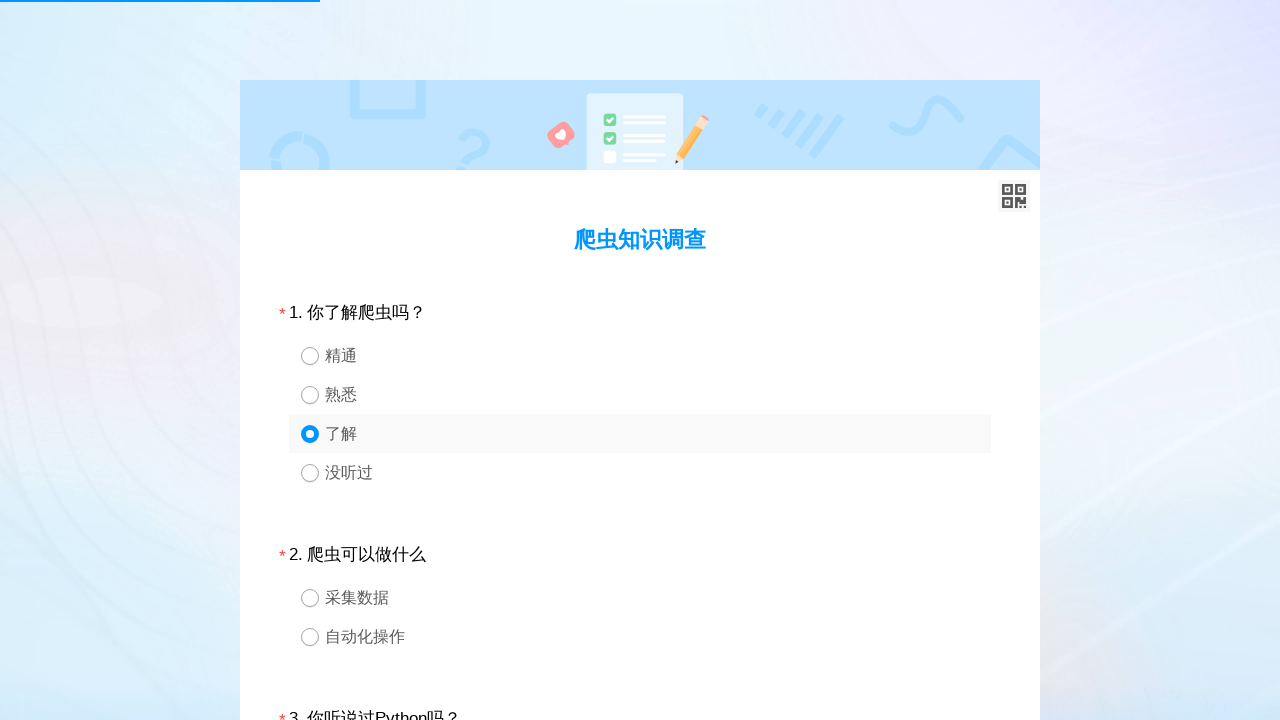

Randomly selected and clicked a radio button for question 2 at (640, 636) on #div2 >> div.ui-radio >> nth=1
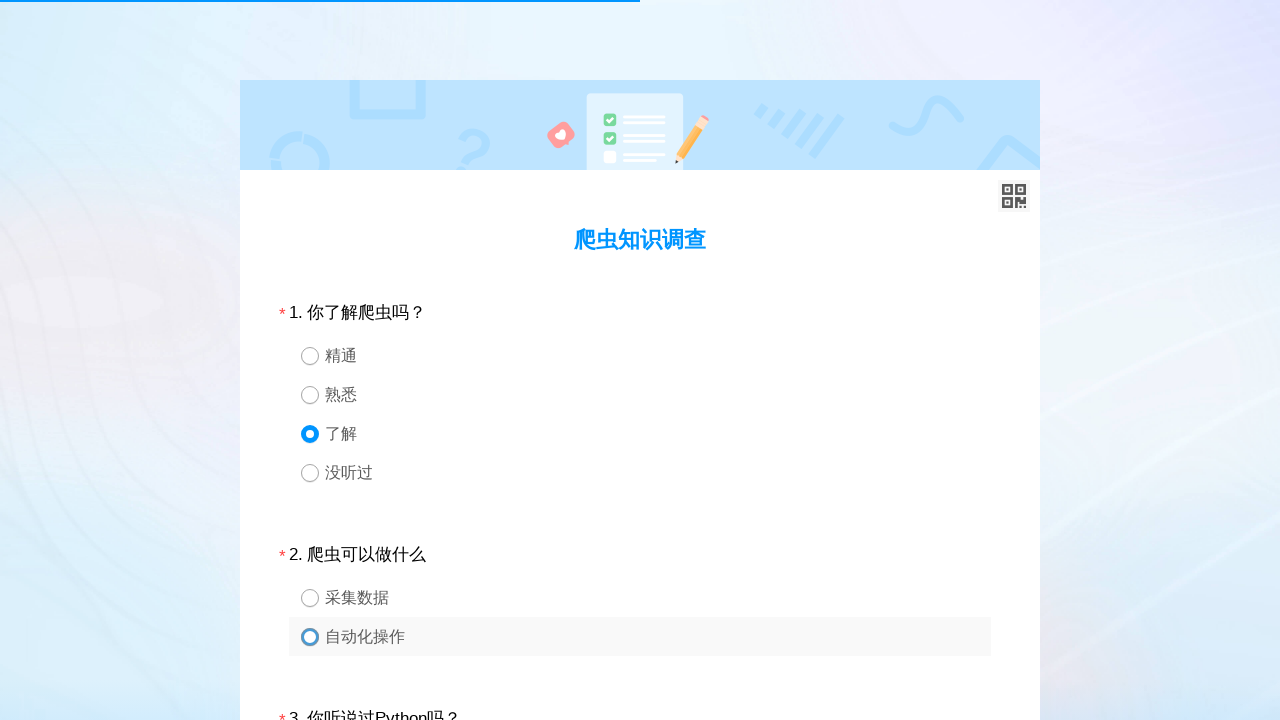

Waited 100ms after selecting answer for question 2
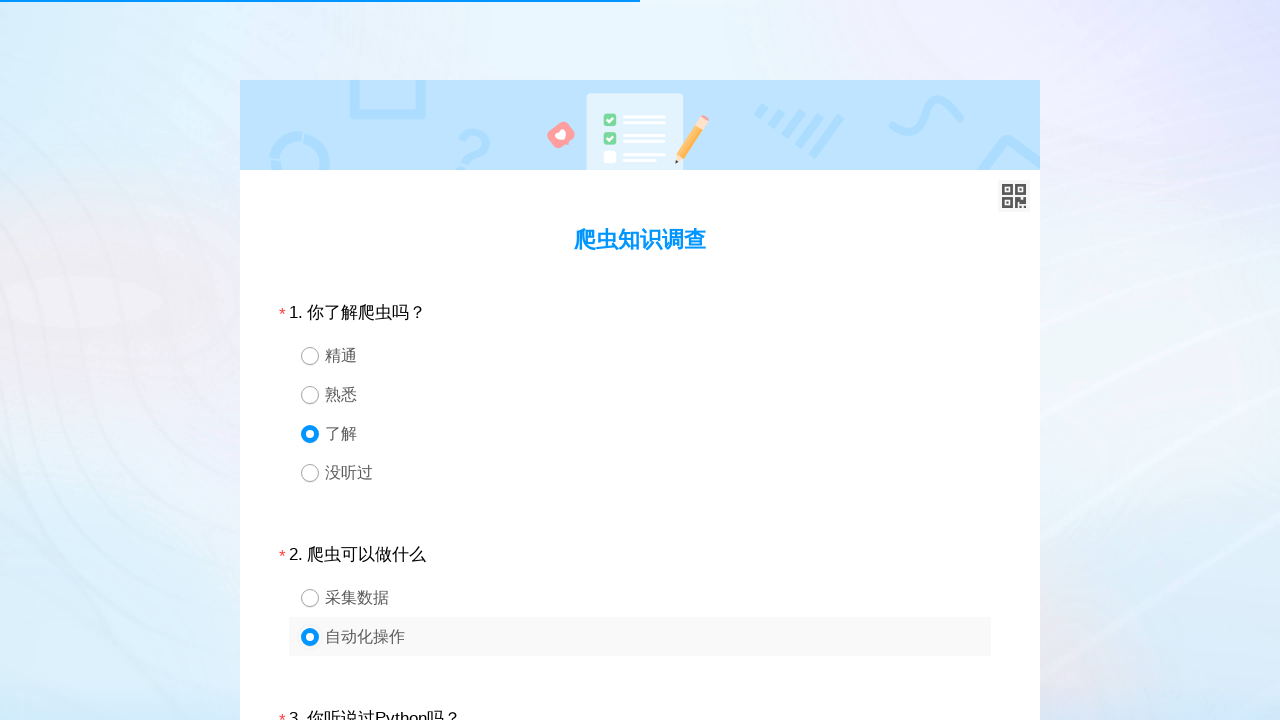

Located question 3 section
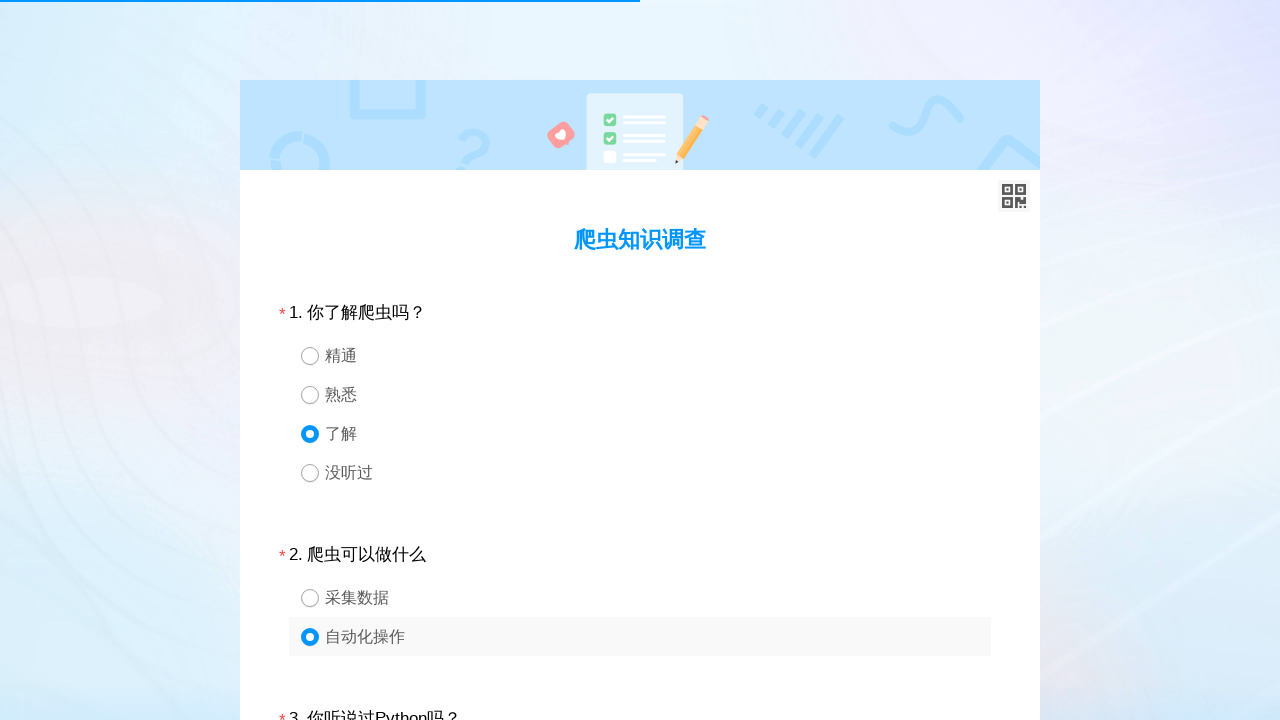

Retrieved all radio button options for question 3
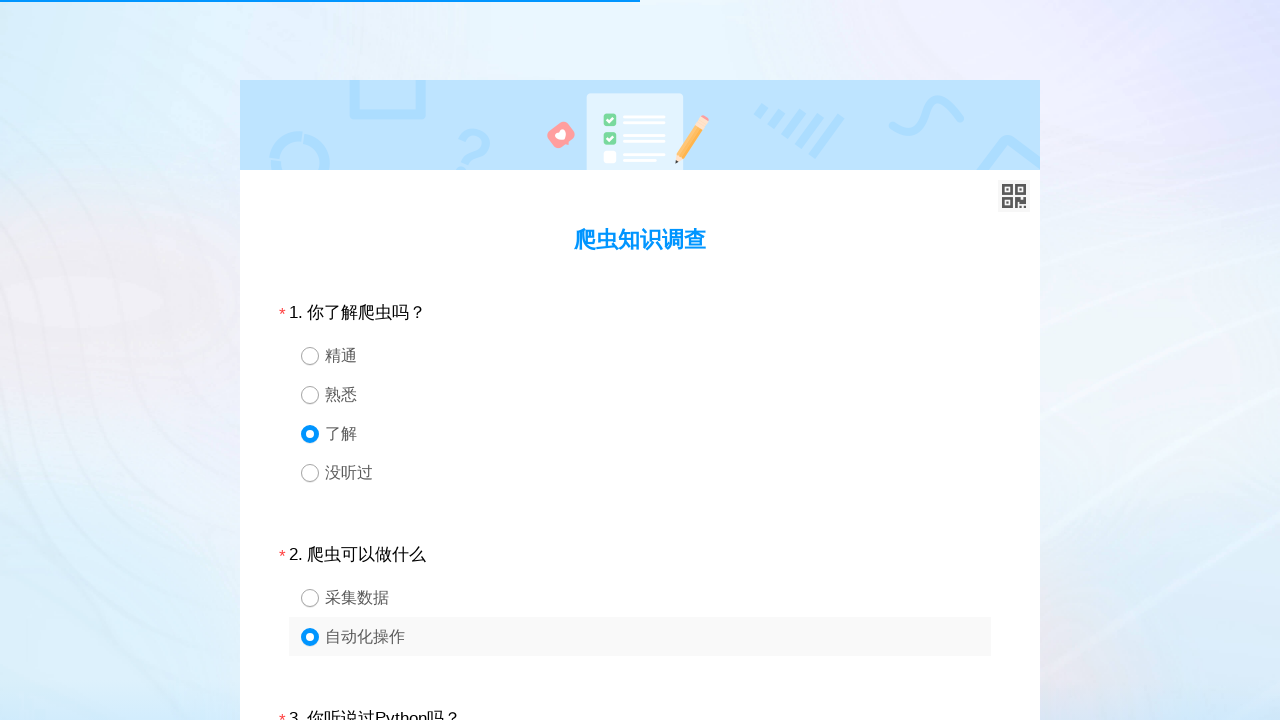

Randomly selected and clicked a radio button for question 3 at (640, 360) on #div3 >> div.ui-radio >> nth=3
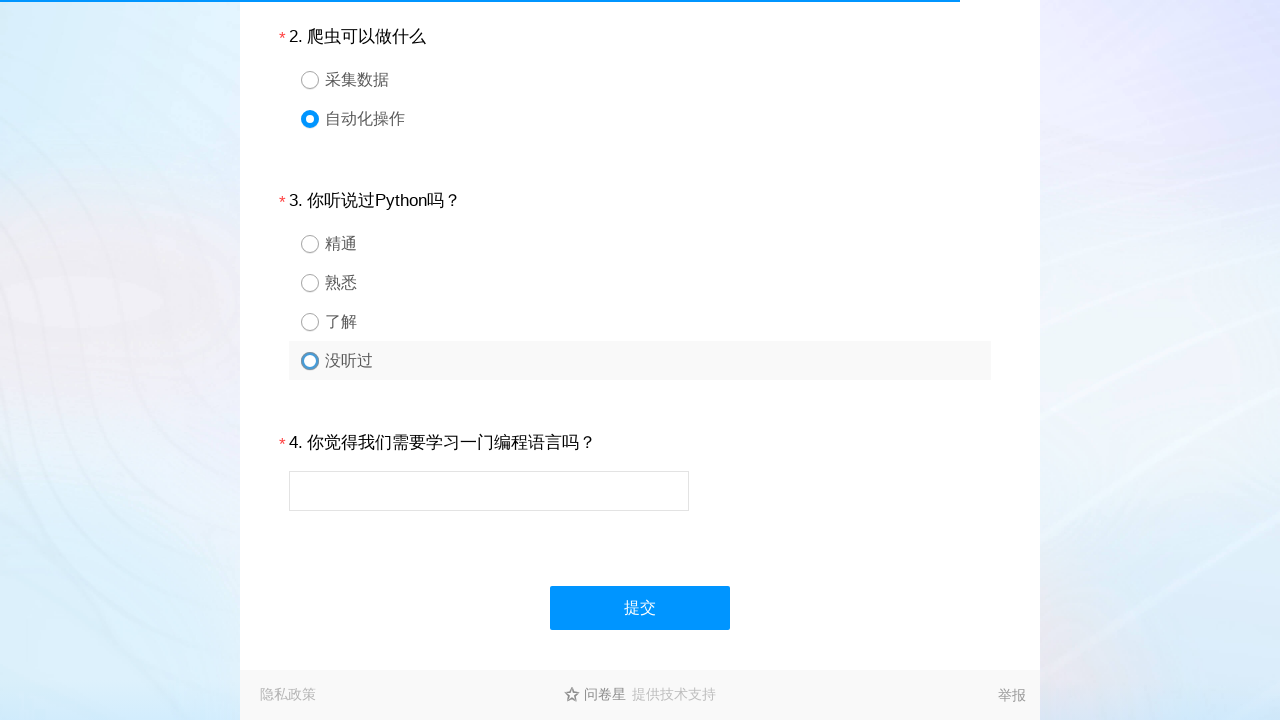

Waited 100ms after selecting answer for question 3
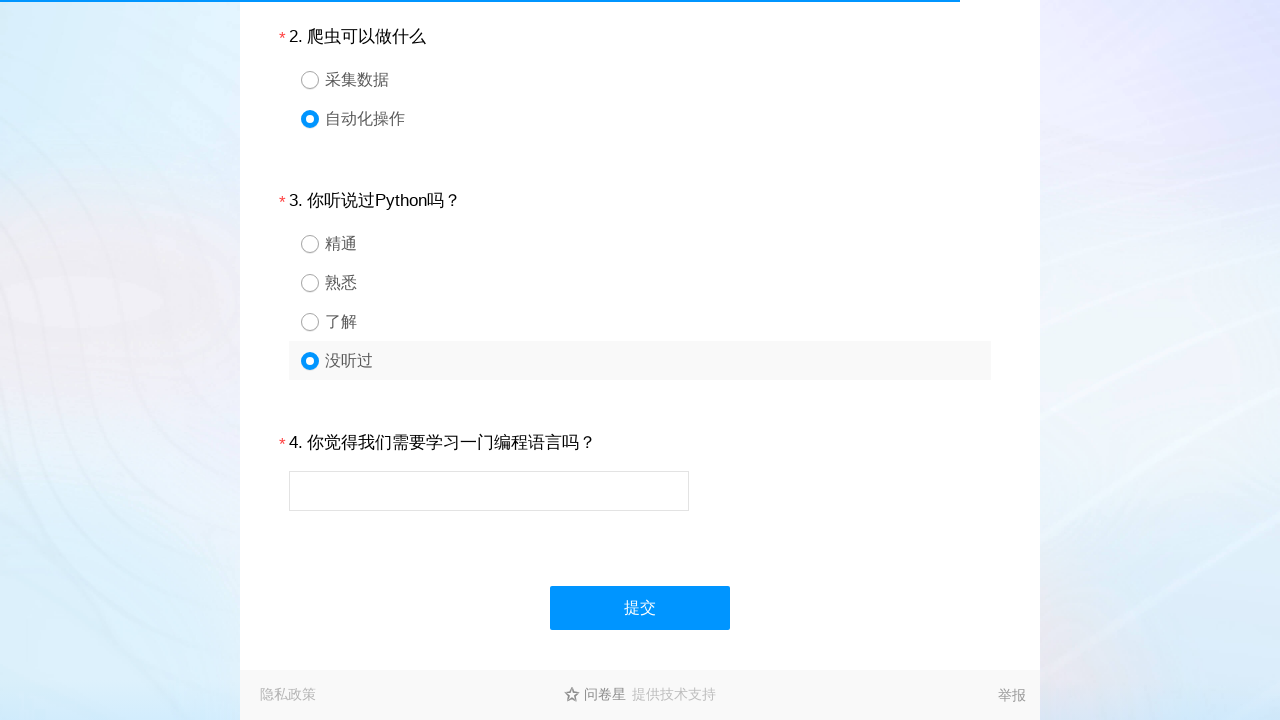

Located question 4 section
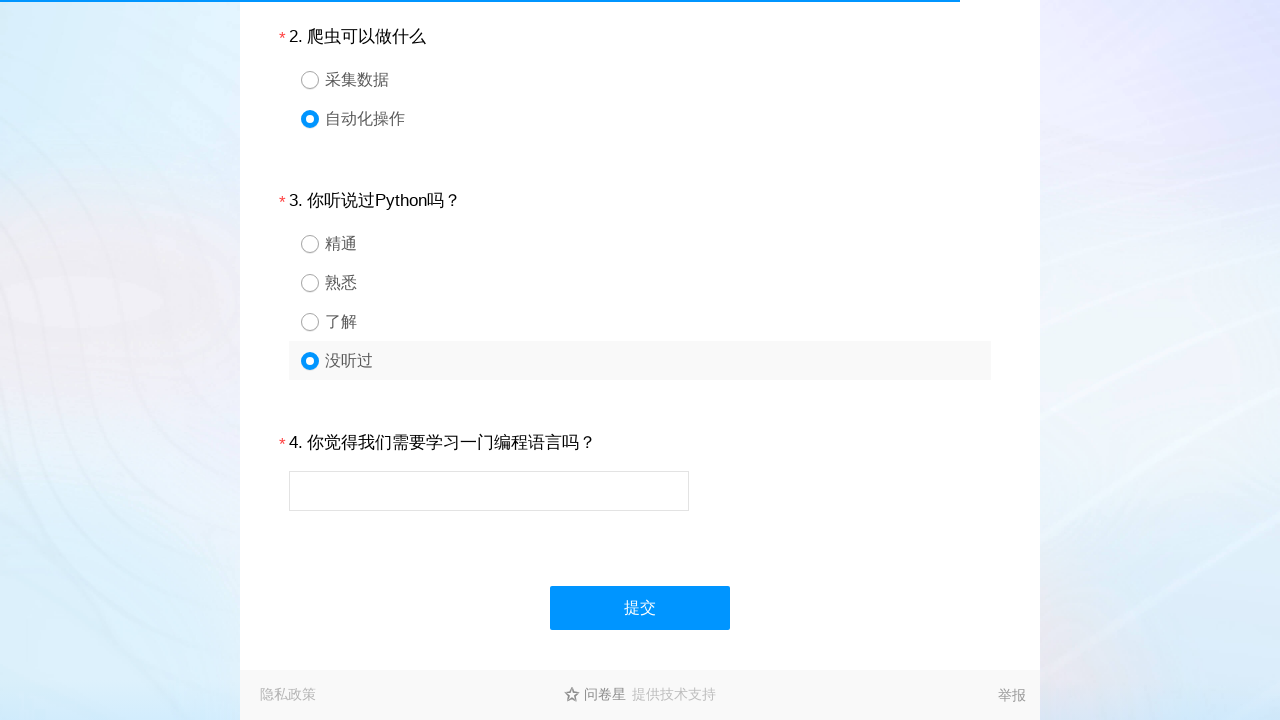

Located text input field for question 4
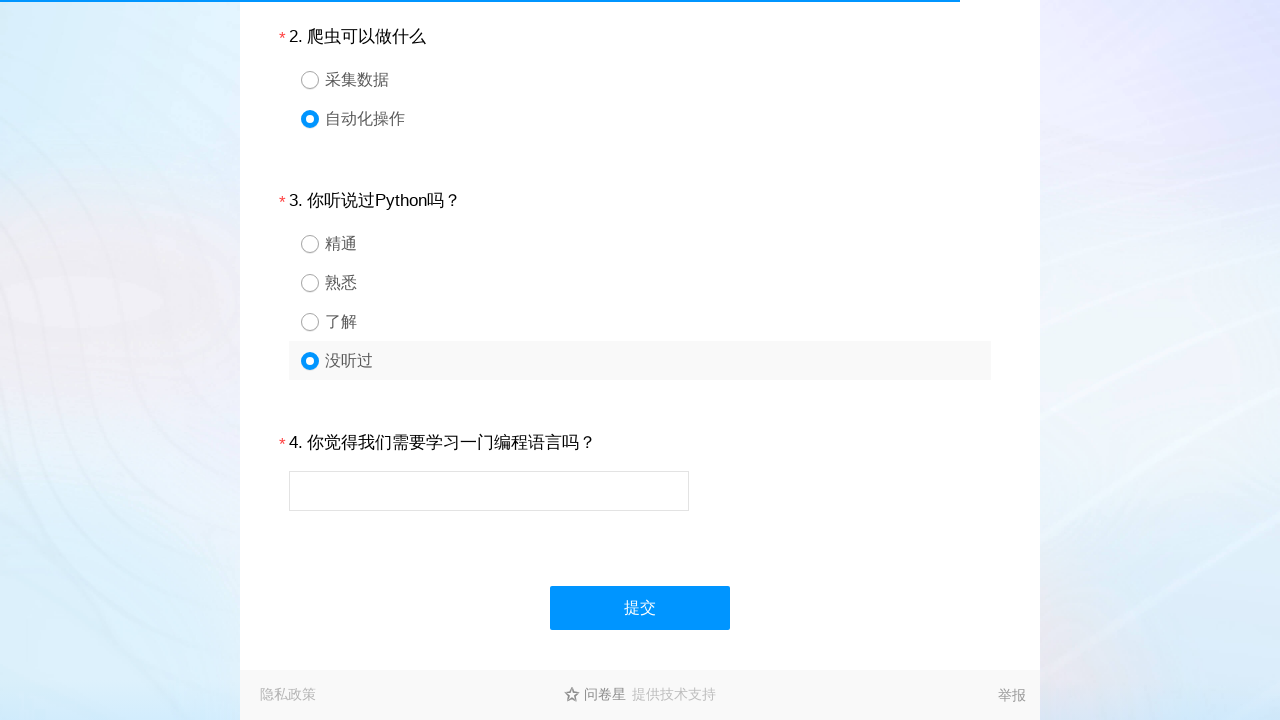

Filled text input field for question 4 with test feedback message on #div4 >> input
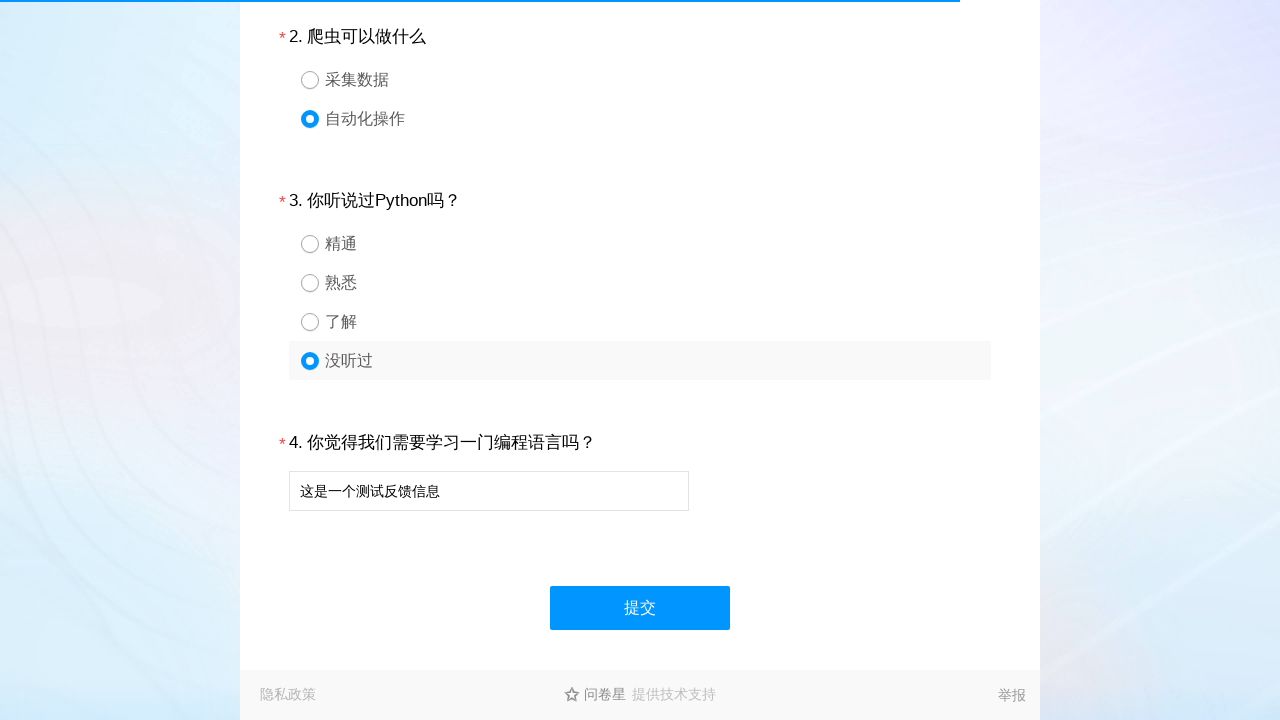

Waited 100ms after filling text input
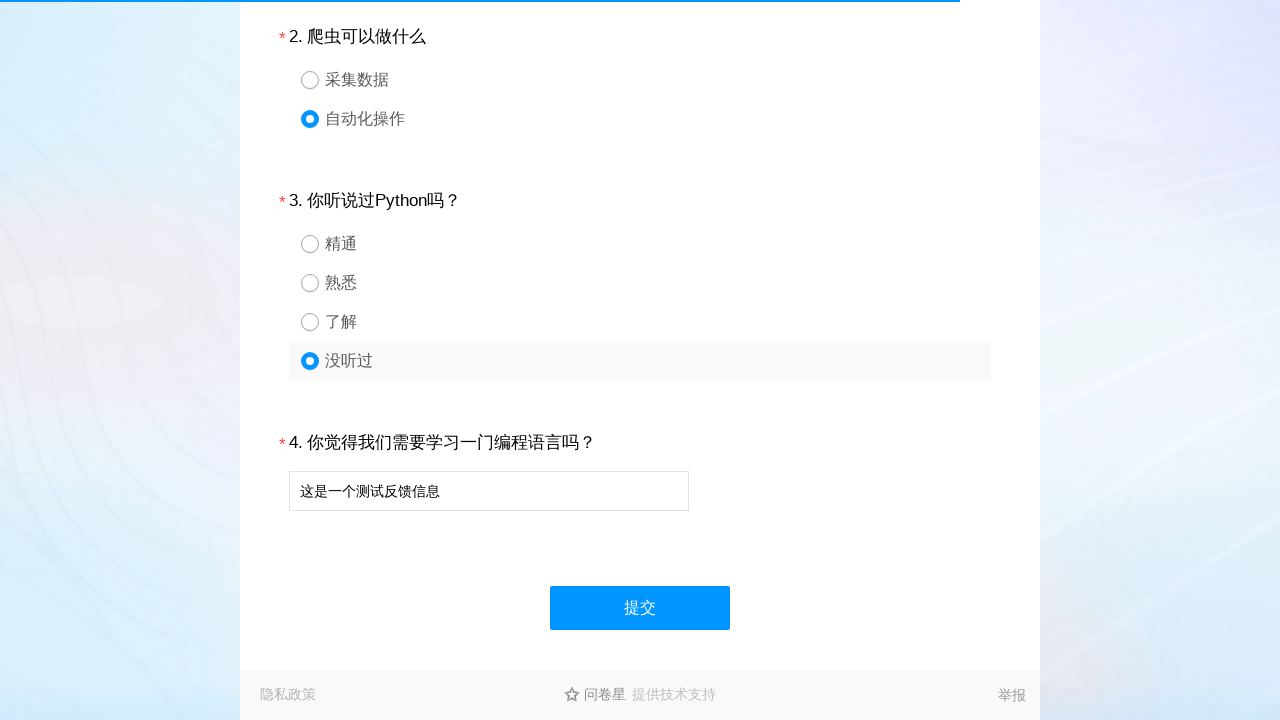

Clicked submit button to submit survey at (640, 608) on #ctlNext
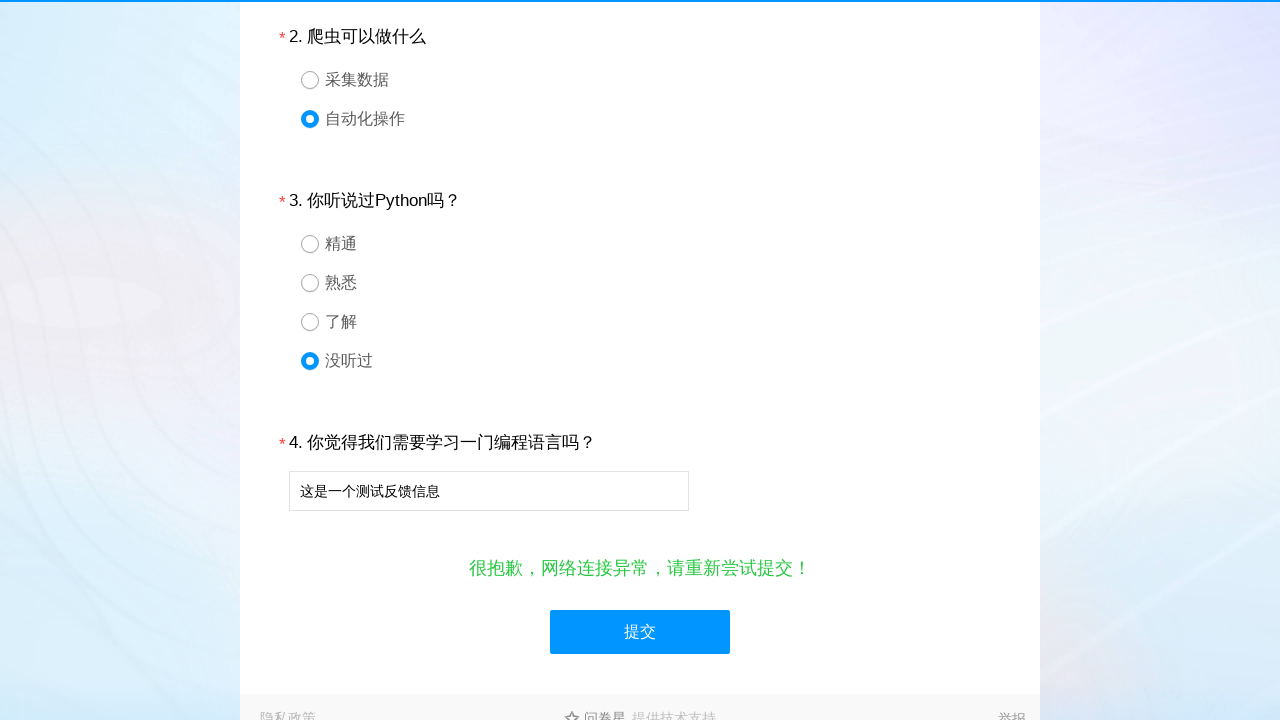

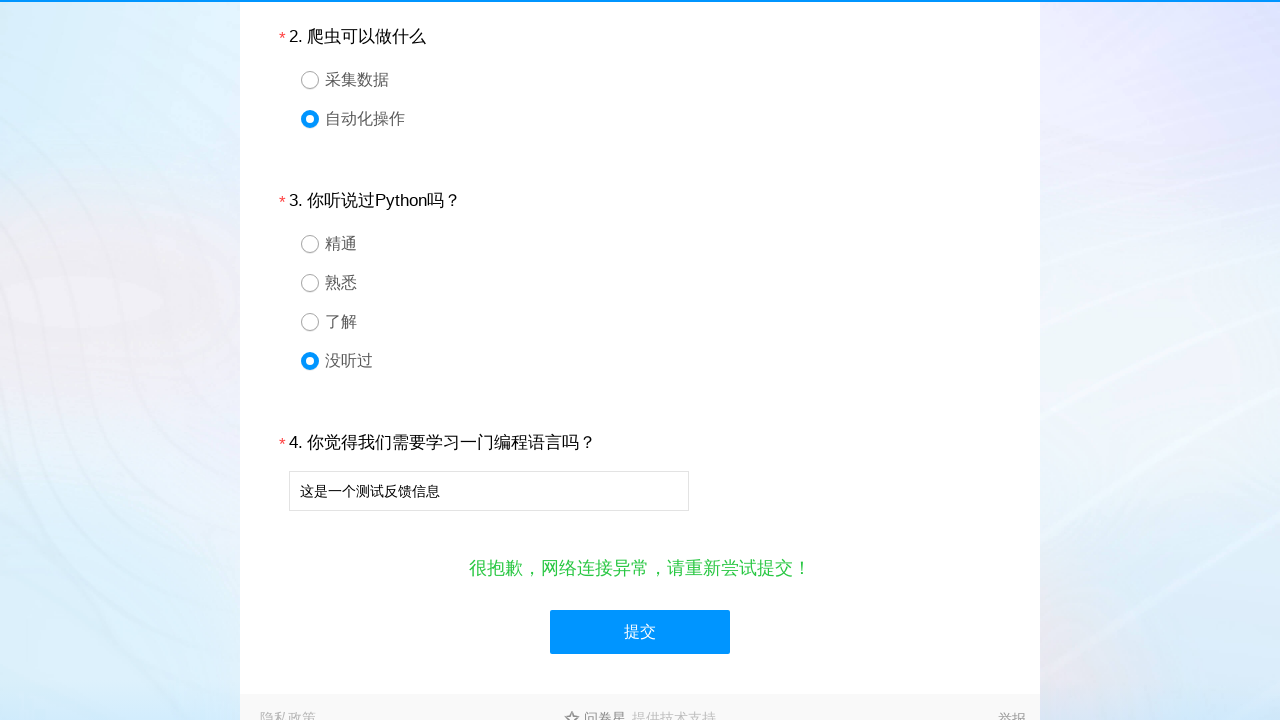